Navigates to a Russian Fishing 4 game store page and verifies that expected text content is present on the page

Starting URL: https://rf4game.ru/account/store/gold/

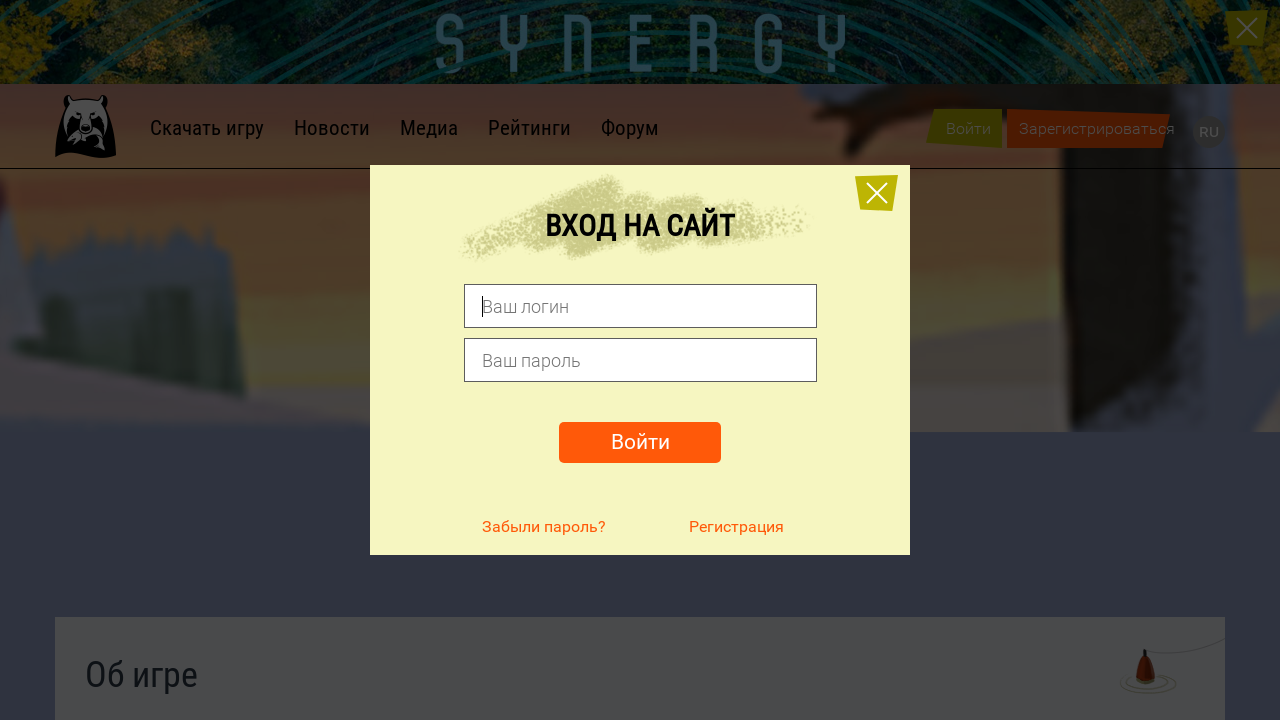

Waited for page to load with 'Русская Рыбалка 4' text
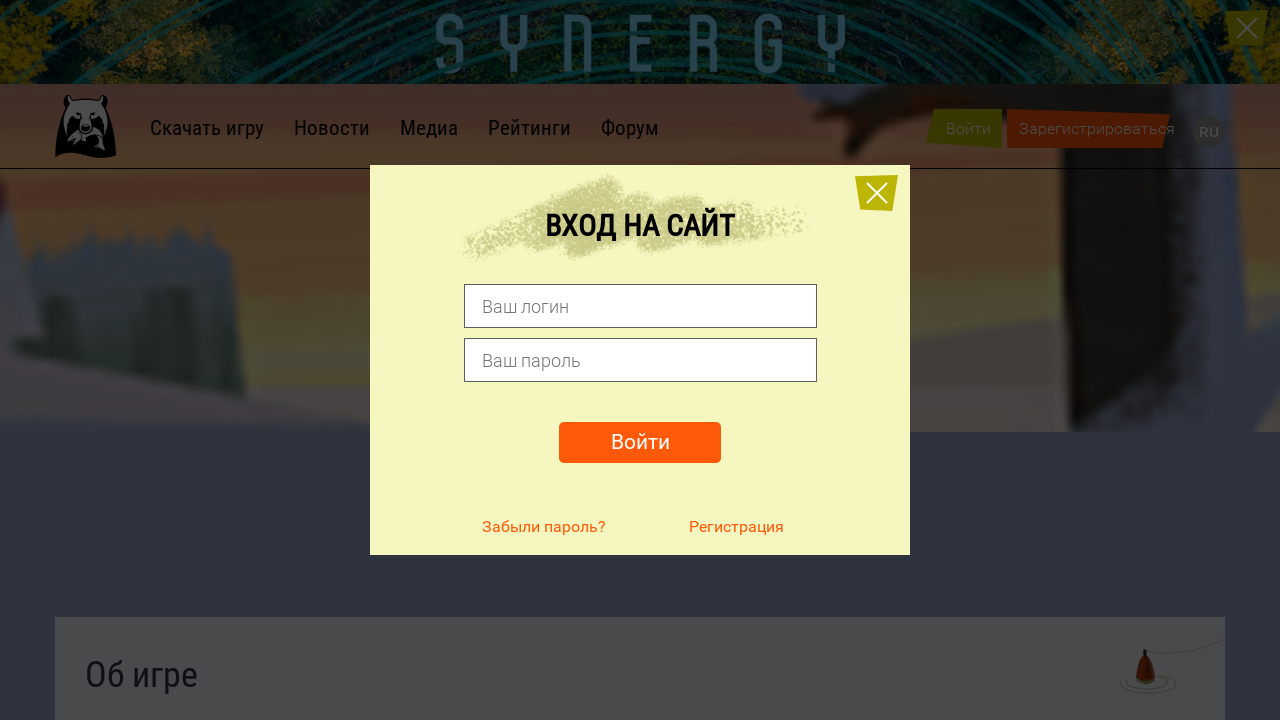

Verified 'Русская Рыбалка 4' text is present on page
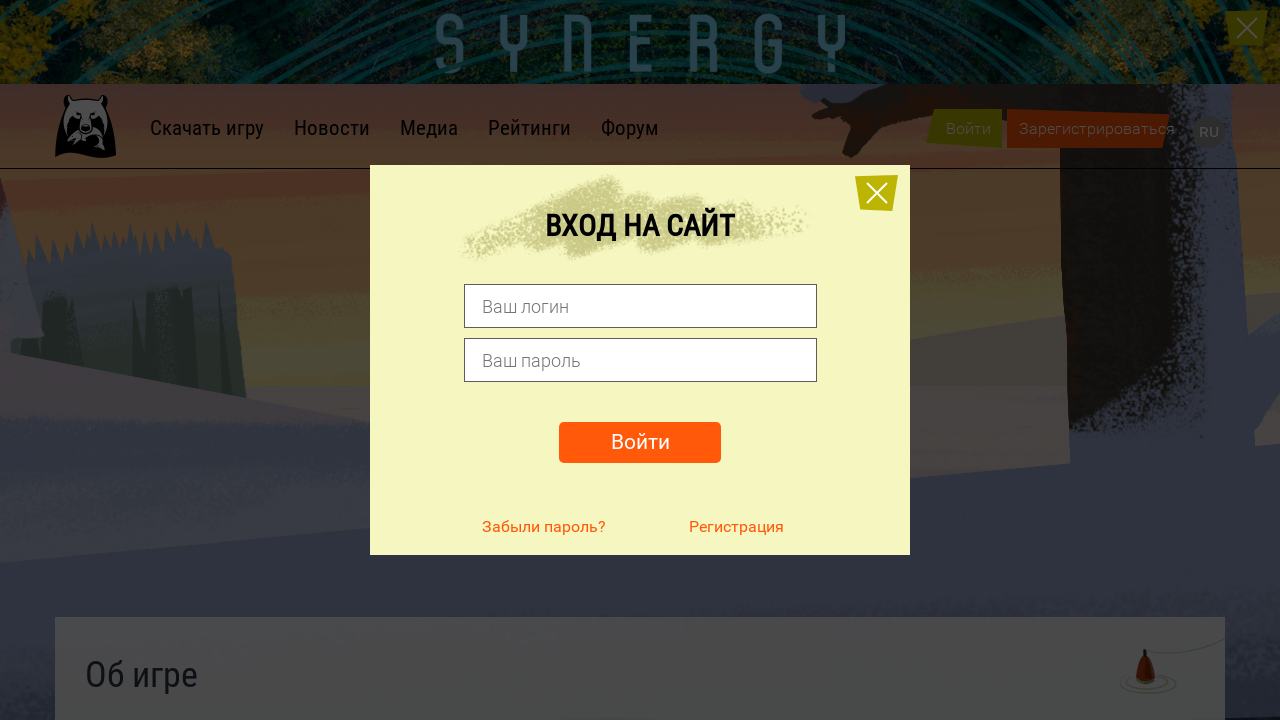

Verified 'долгожданное продолжение' text is present on page
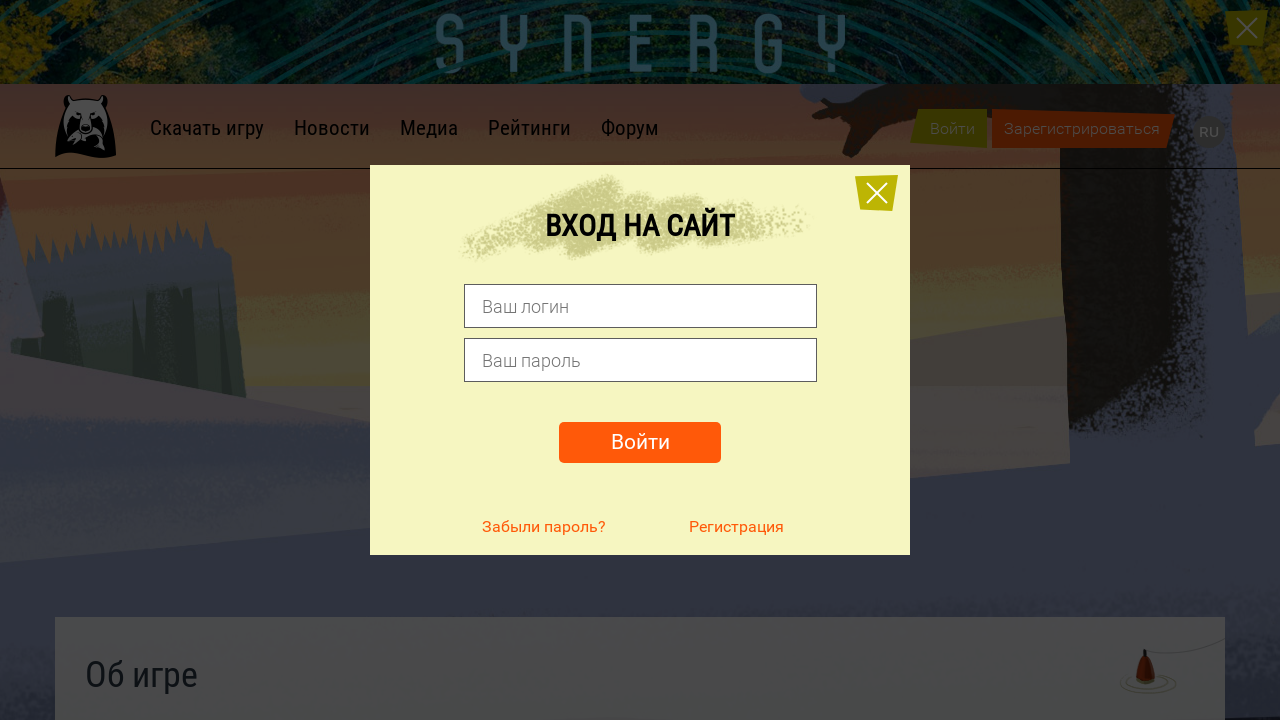

Verified 'игровой мир' text is present on page
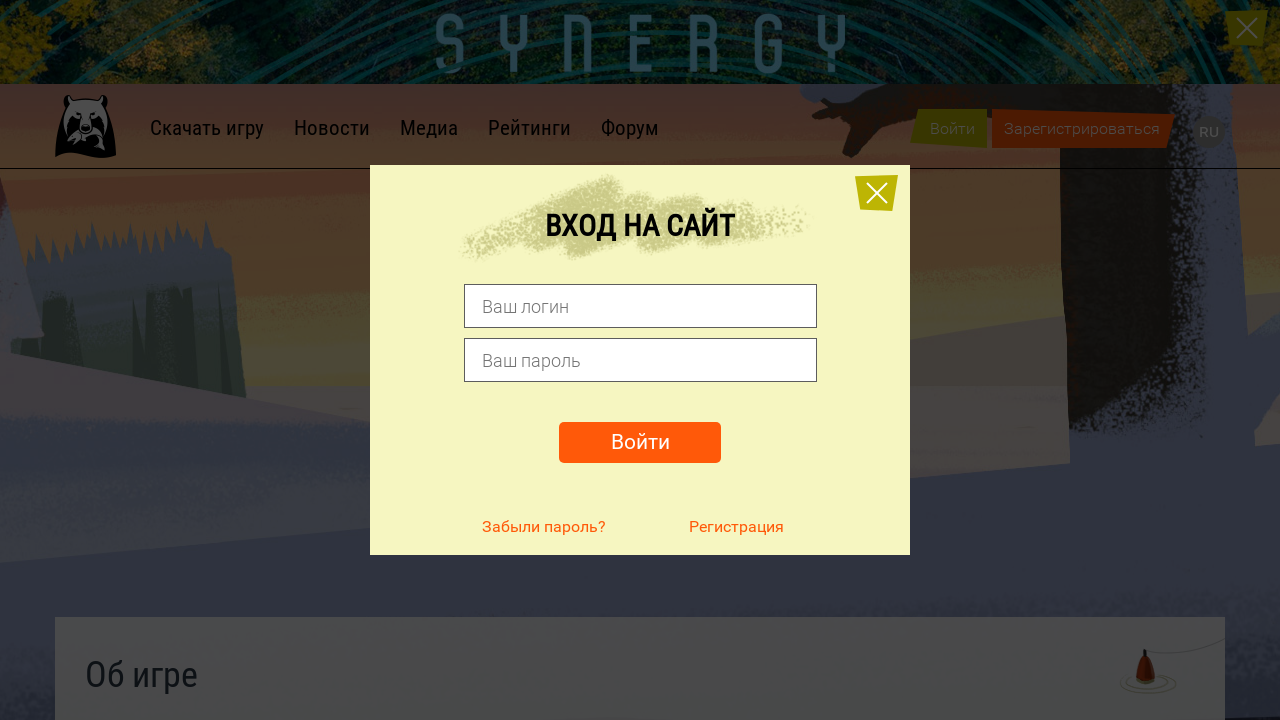

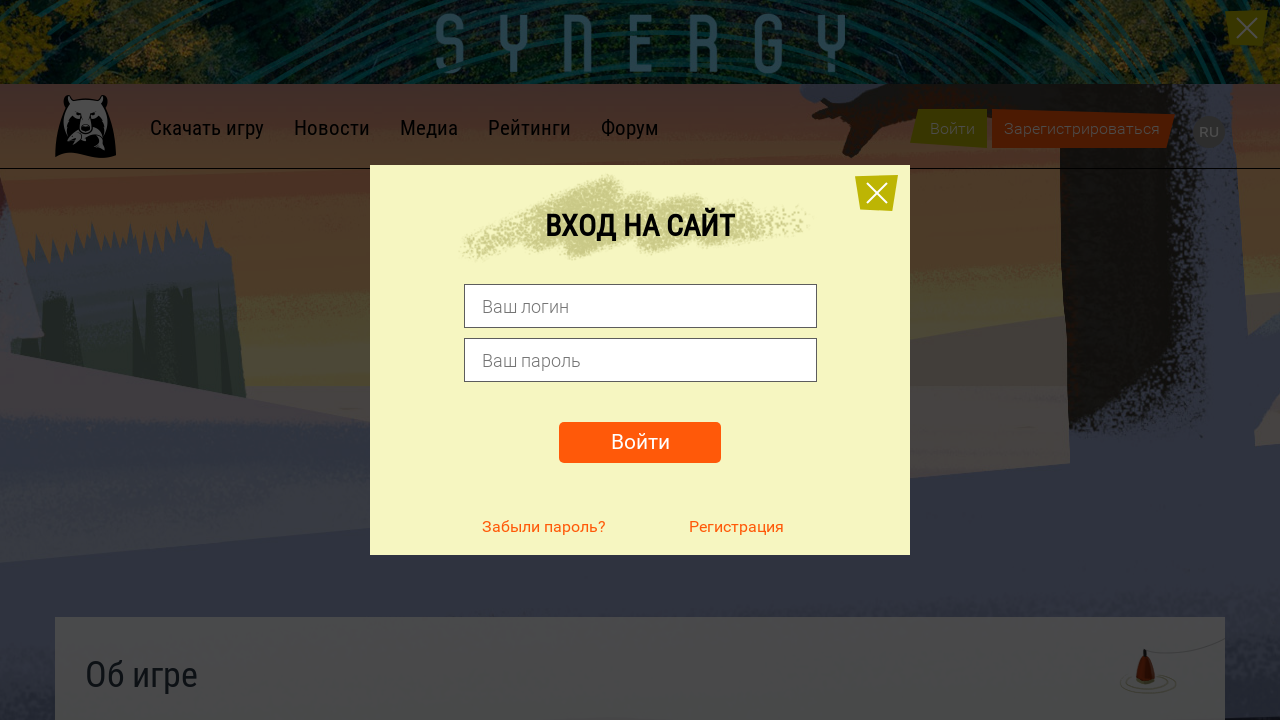